Tests form submission by extracting a hidden attribute value from an element, calculating a mathematical result based on that value, filling in the answer, checking required checkboxes, and submitting the form.

Starting URL: https://suninjuly.github.io/get_attribute.html

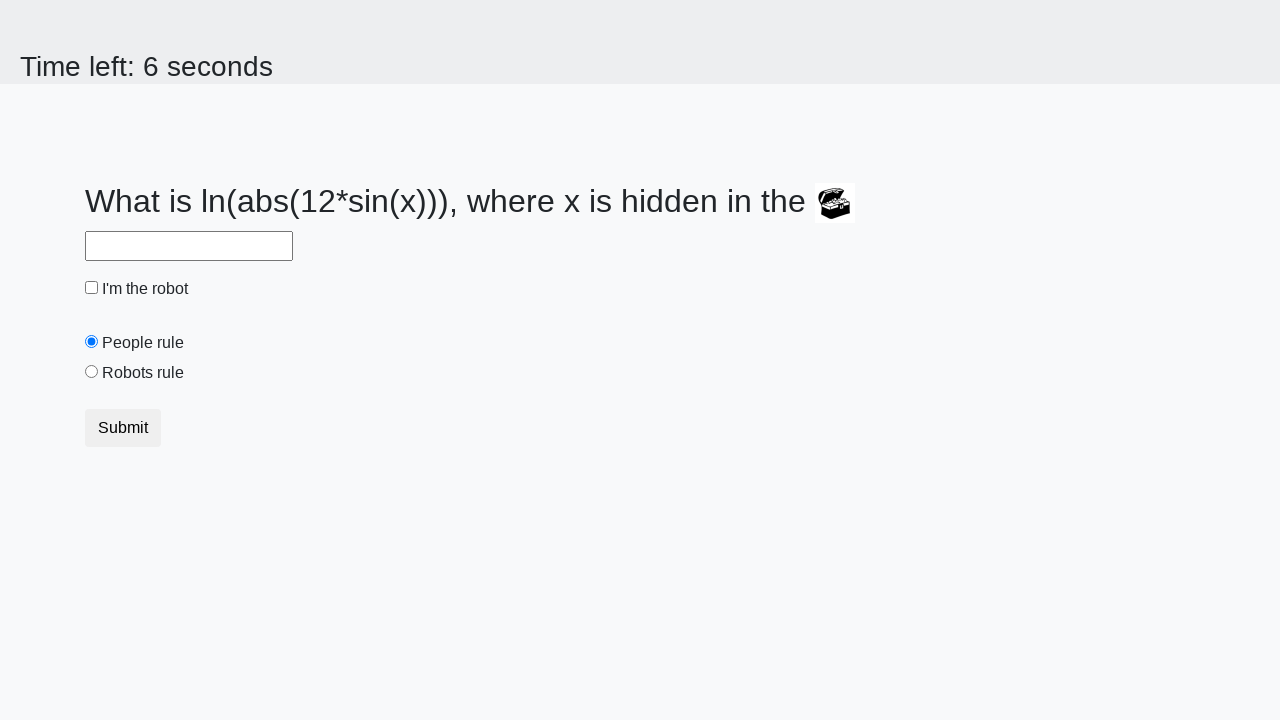

Located treasure element with hidden attribute
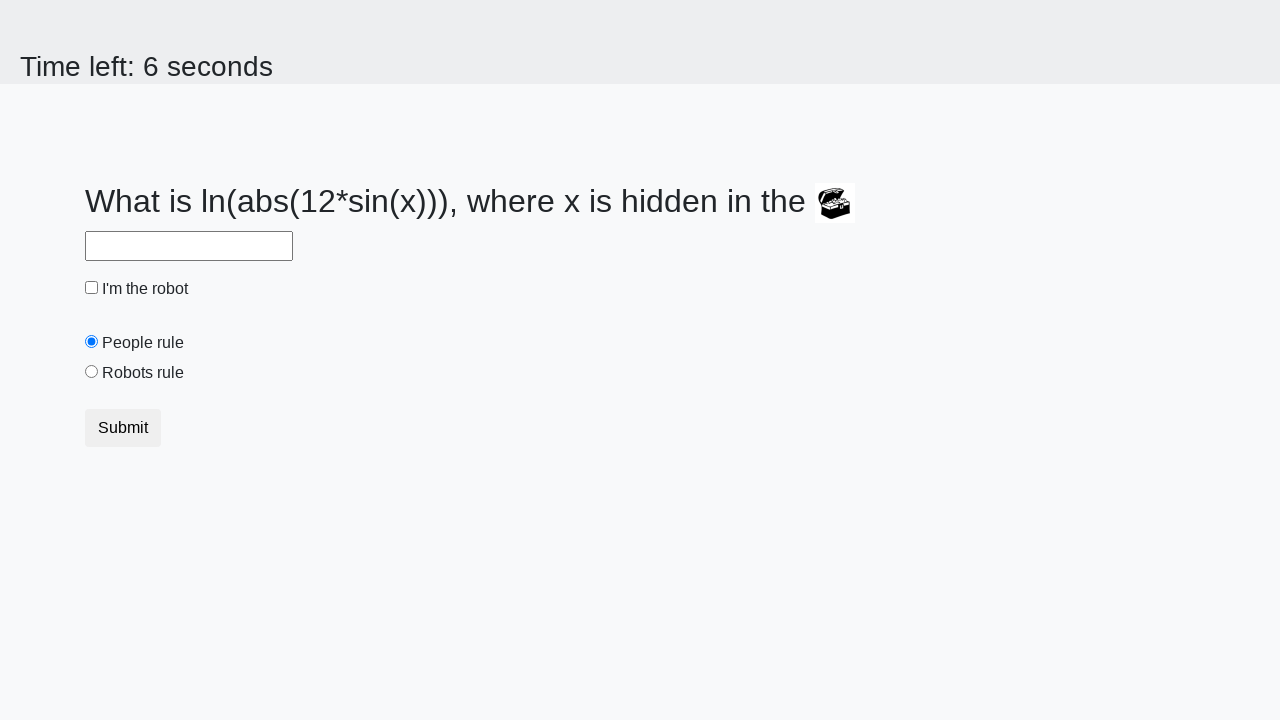

Extracted hidden attribute value: 353
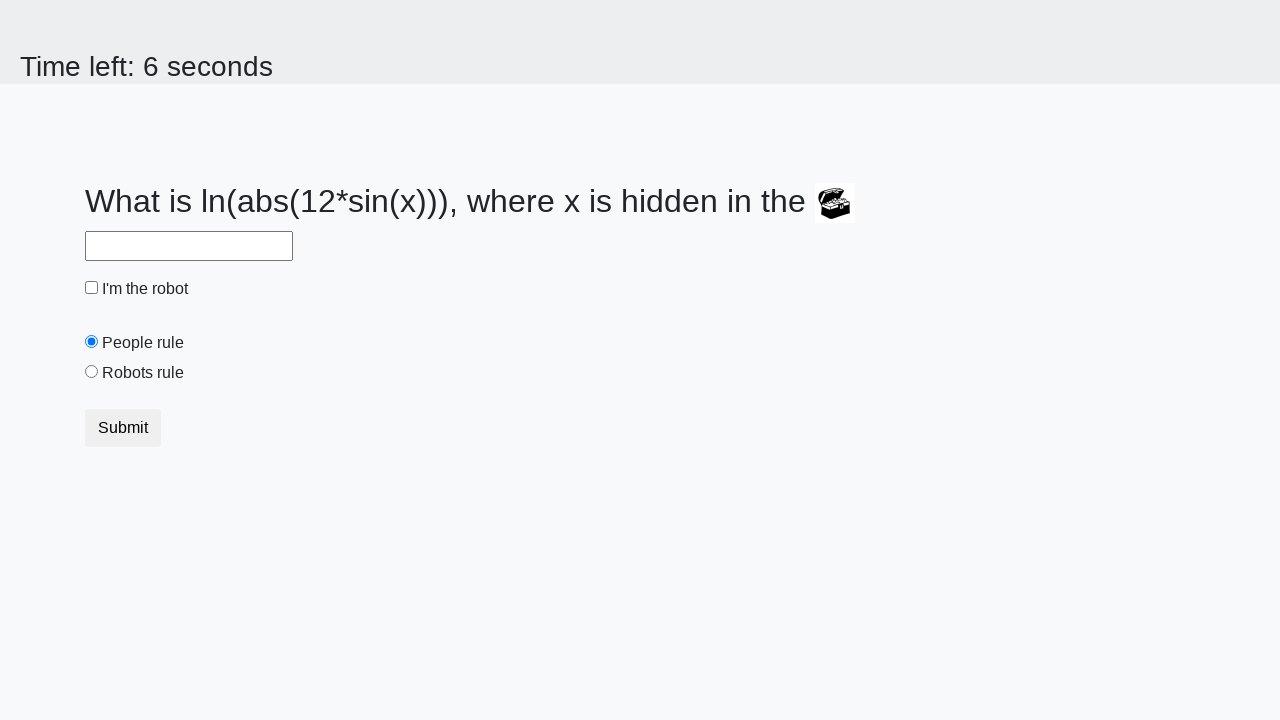

Calculated mathematical result: 2.38983740893438
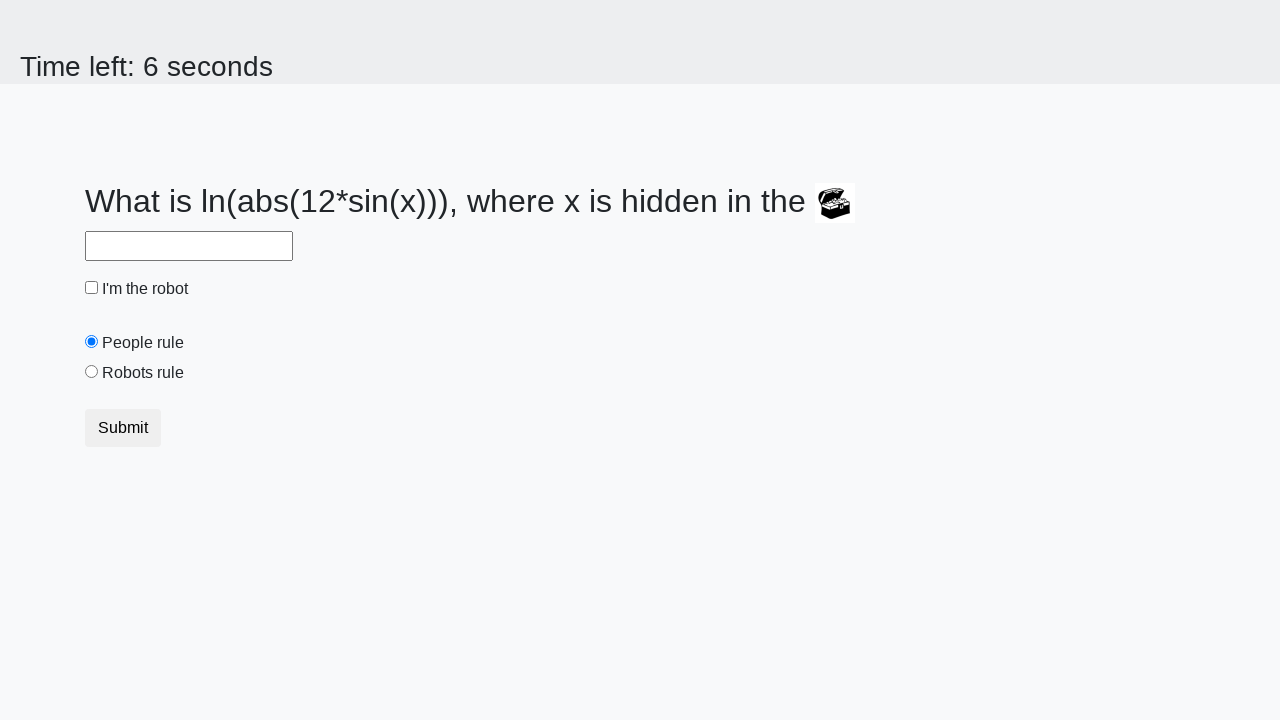

Filled answer field with calculated value: 2.38983740893438 on #answer
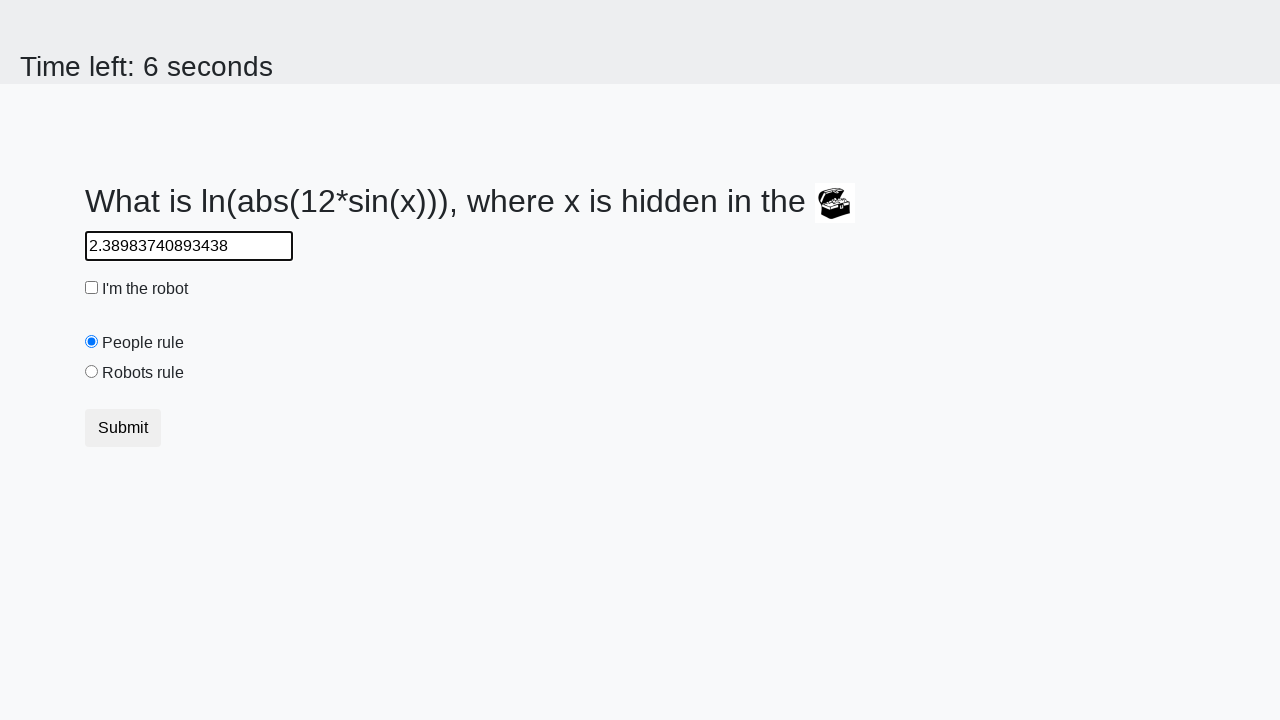

Checked robot checkbox at (92, 288) on #robotCheckbox
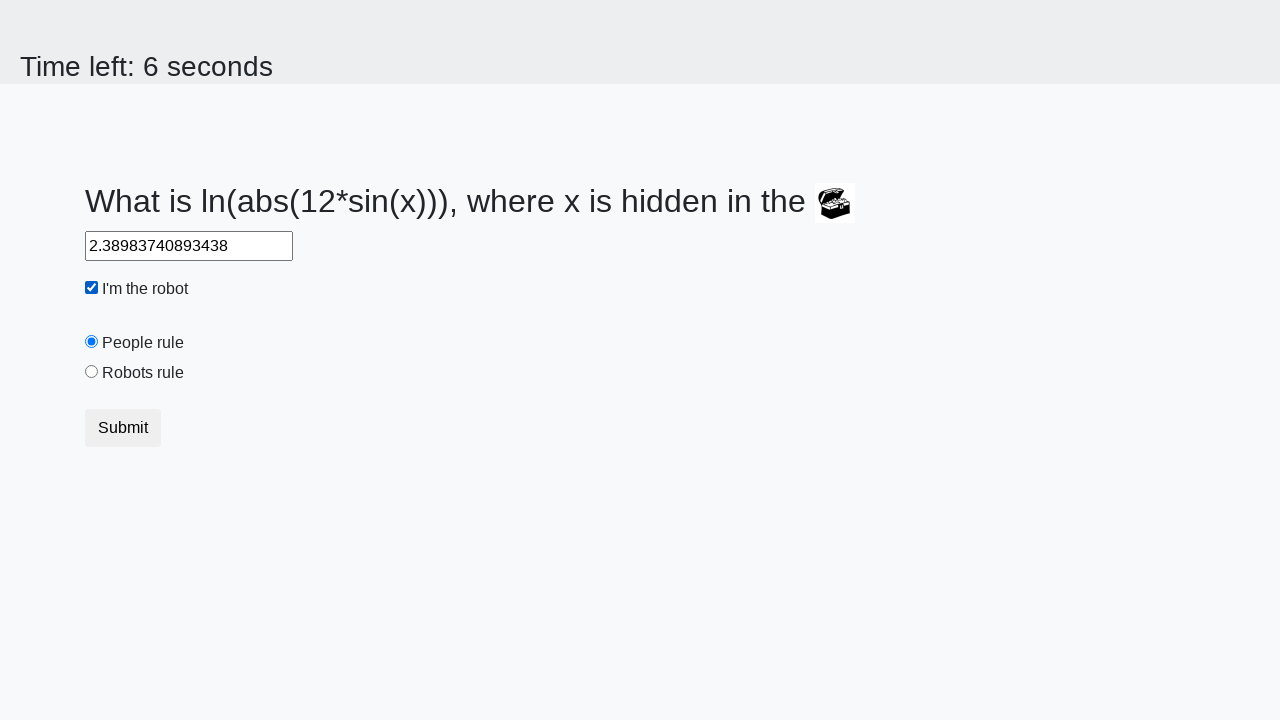

Checked robots rule checkbox at (92, 372) on #robotsRule
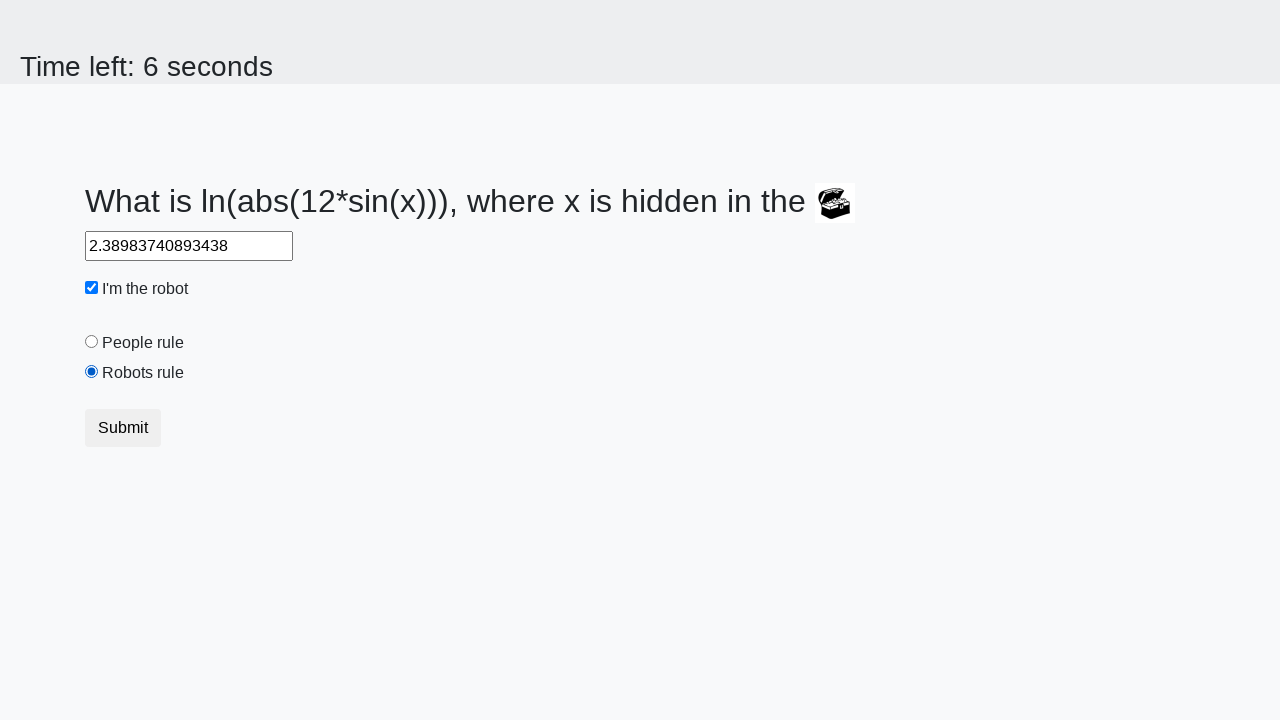

Submitted form at (123, 428) on button[type='submit']
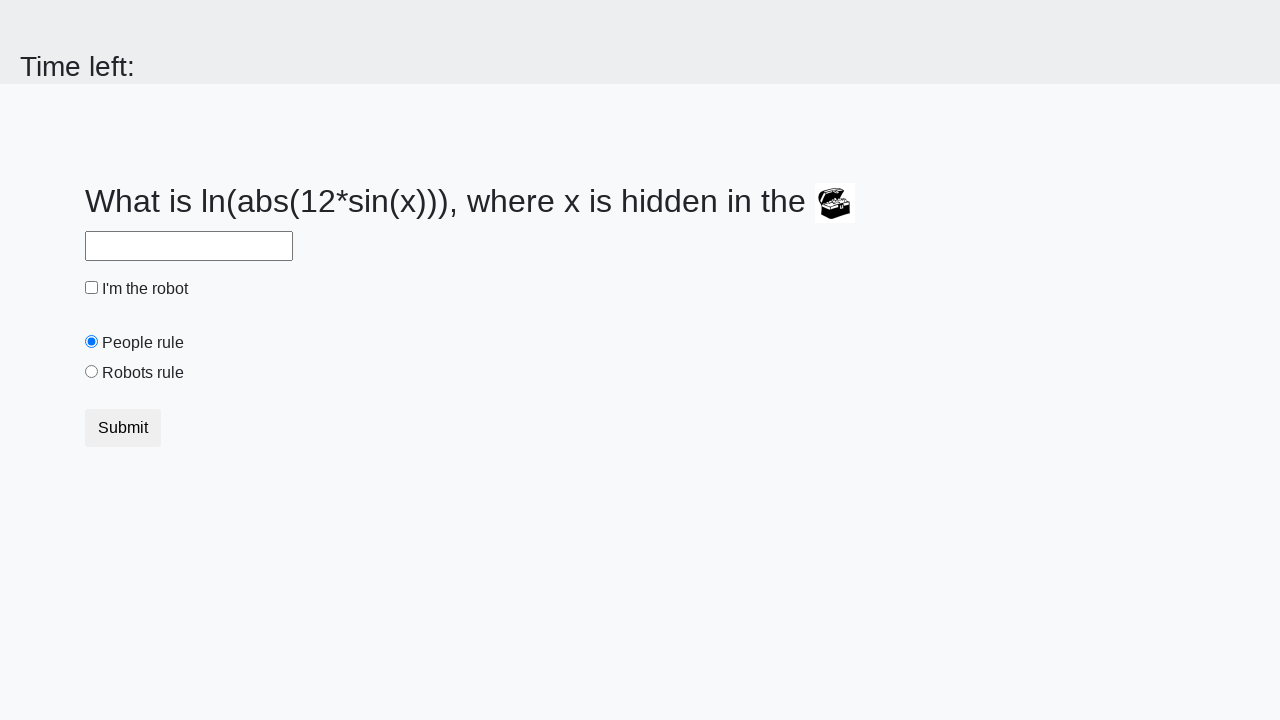

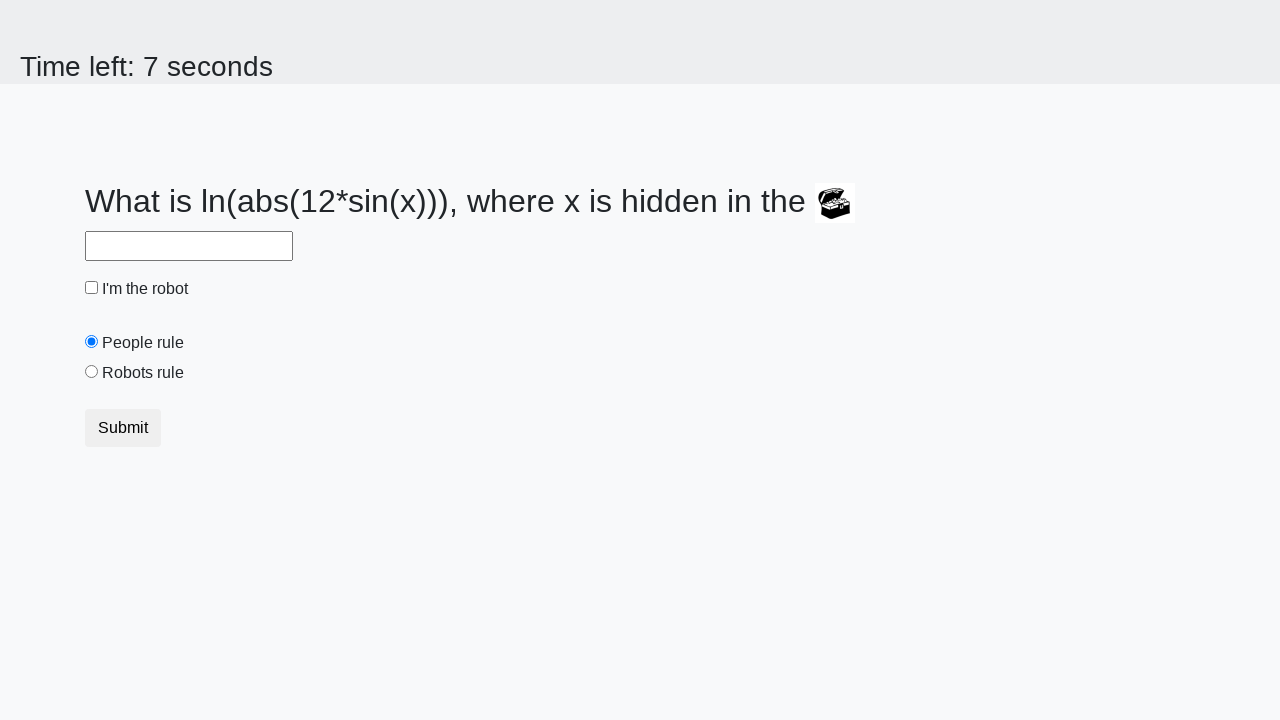